Simulates a CDT (fixed-term deposit) investment on Banco Falabella's website by entering investment amount, duration, and configuration options, then retrieves the calculated results

Starting URL: https://www.bancofalabella.com.co/falabellasimulador/cdt

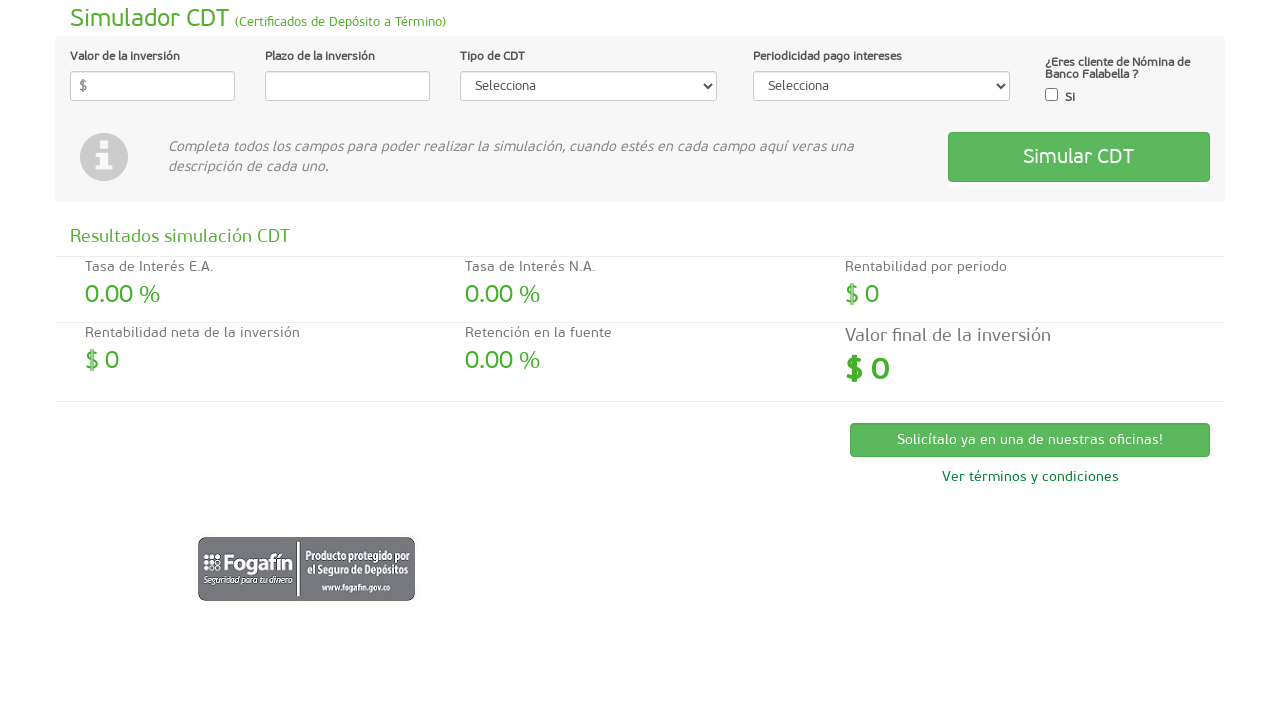

Waited for investment amount field to be visible
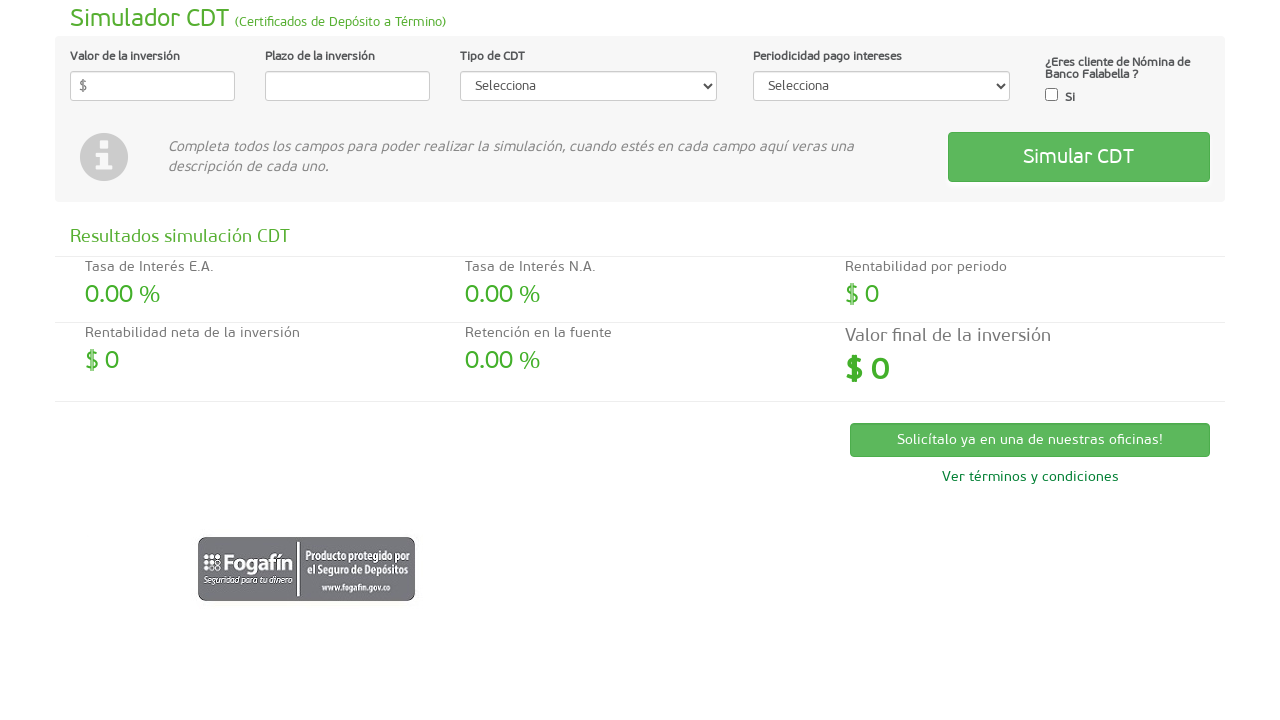

Filled investment amount field with 5,000,000 on #valor
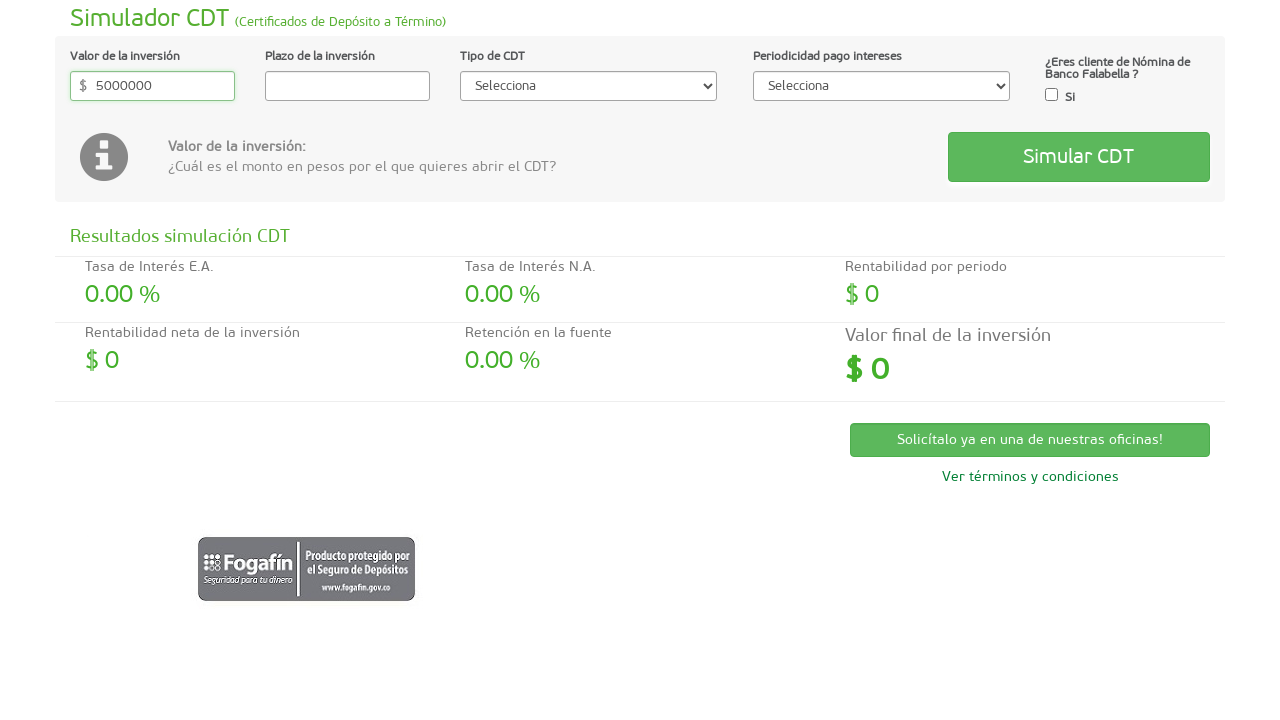

Waited for investment period field to be visible
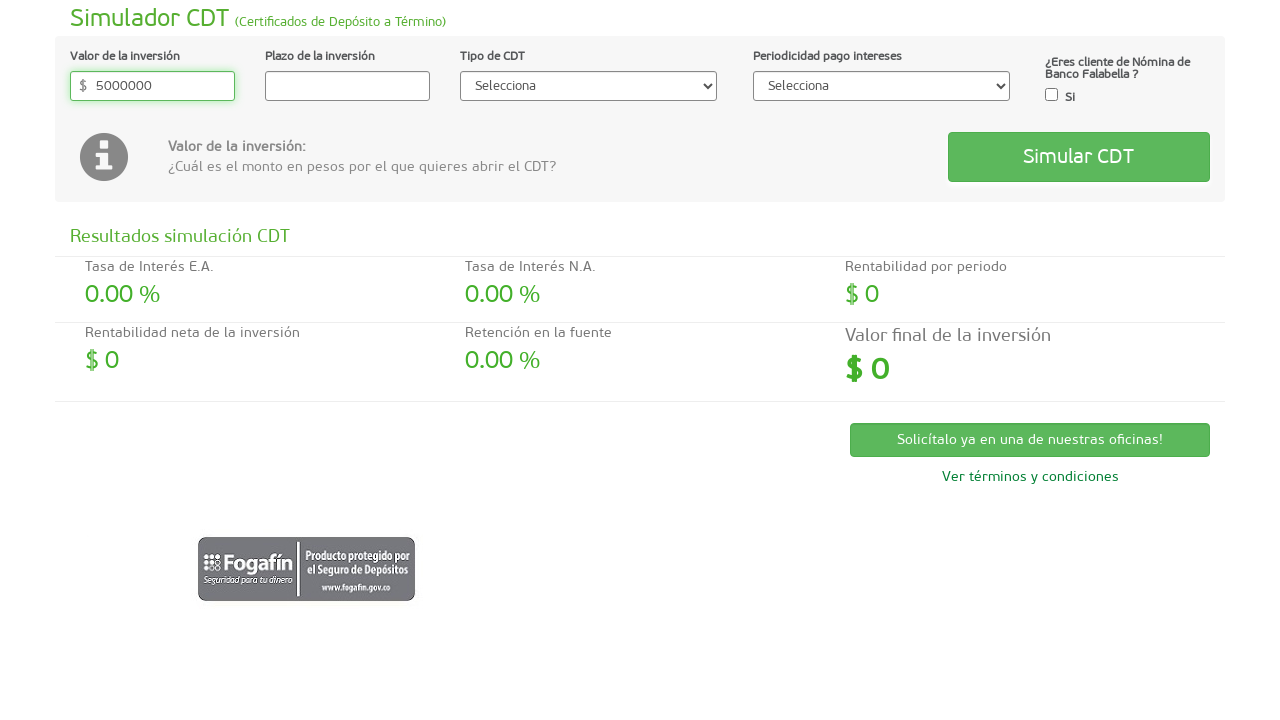

Filled investment period field with 180 days on #plazo
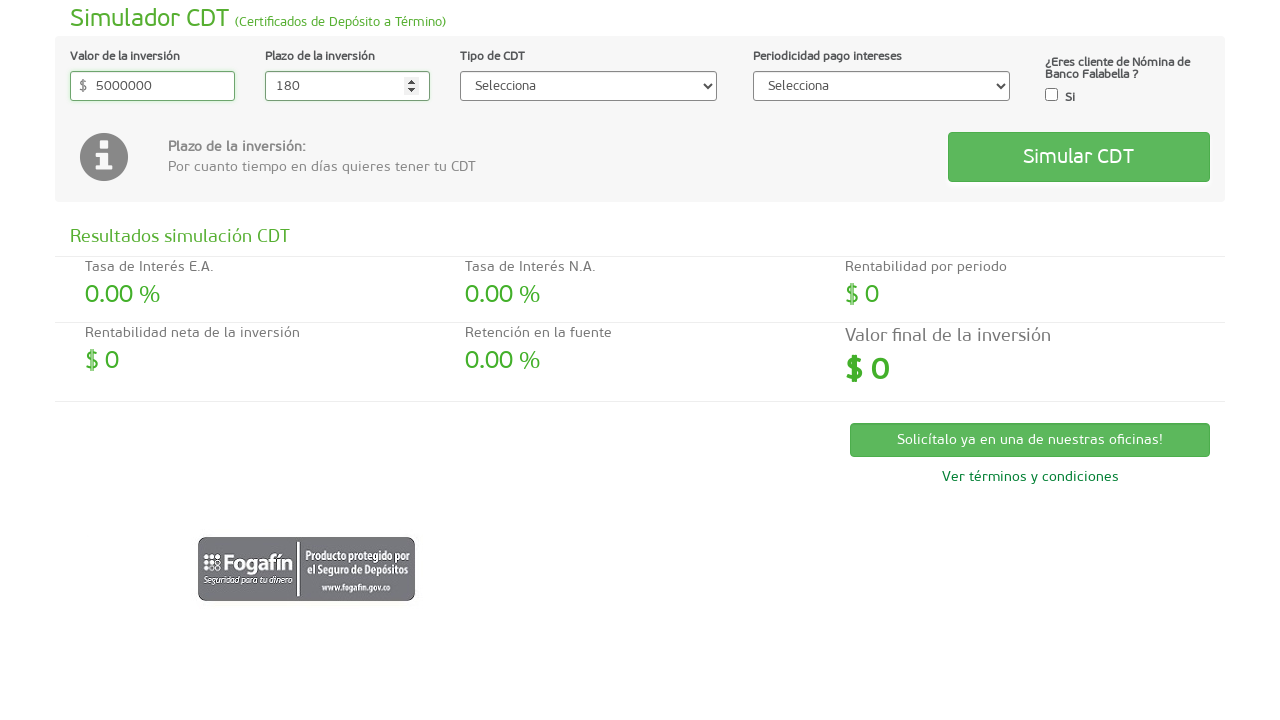

Waited for rate type dropdown to be visible
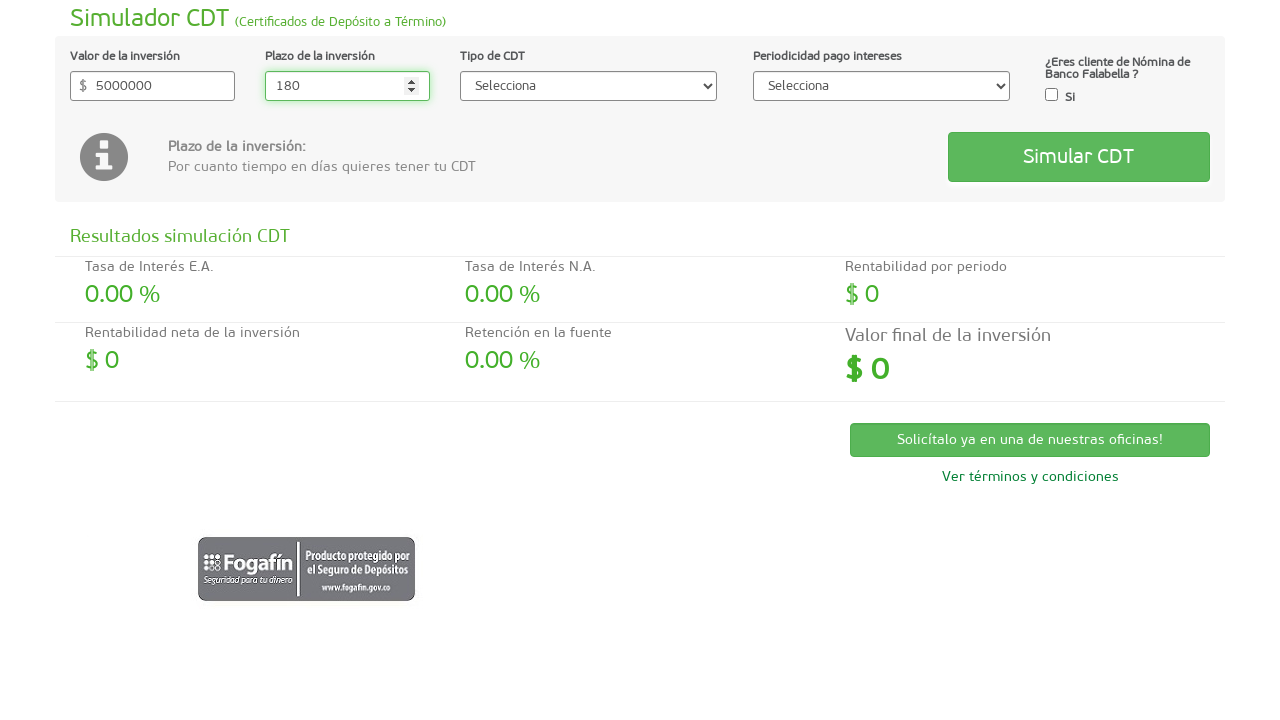

Selected fixed rate option from rate type dropdown on #TipoSelect
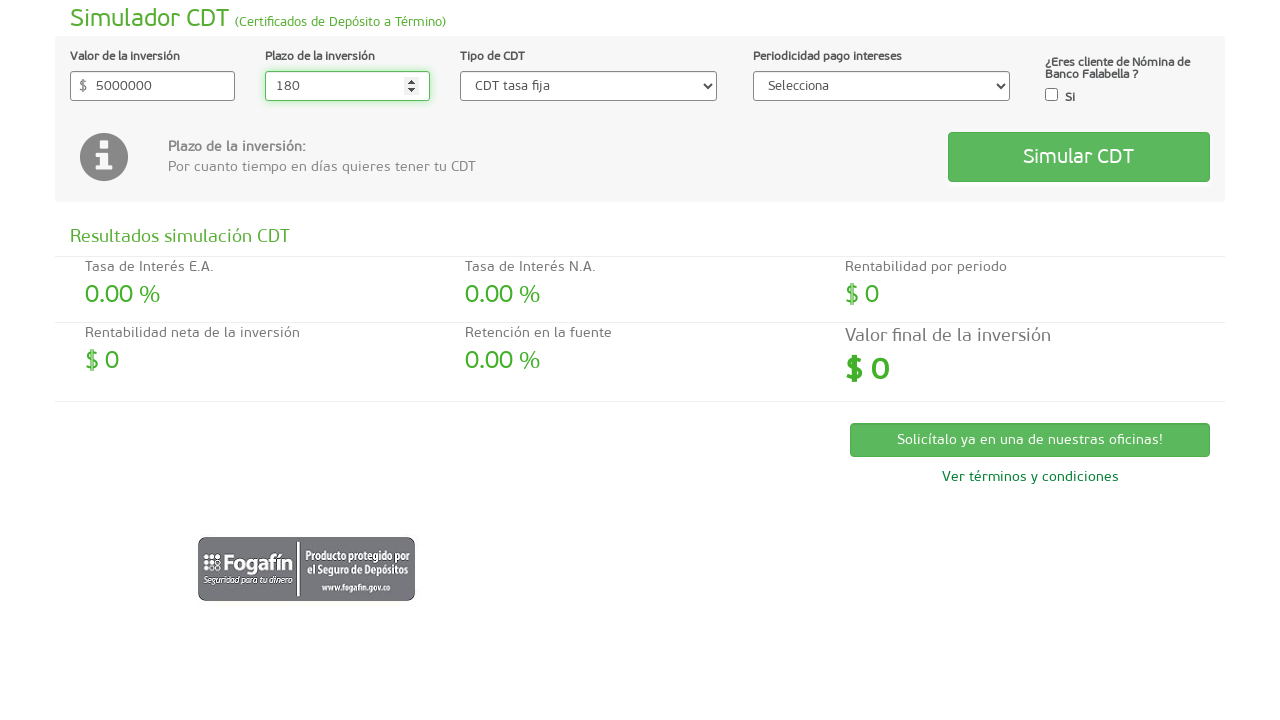

Waited for payment periodicity dropdown to be visible
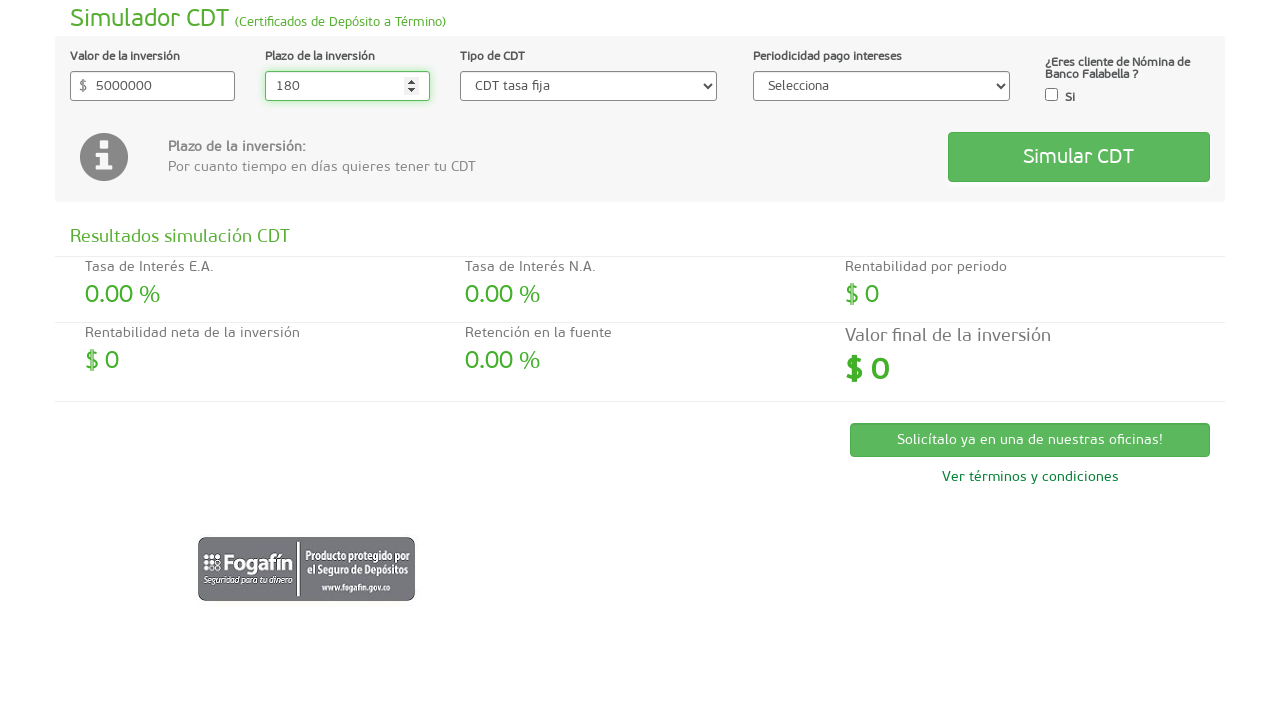

Selected payment periodicity option 6 from dropdown on #periodicidadSelect
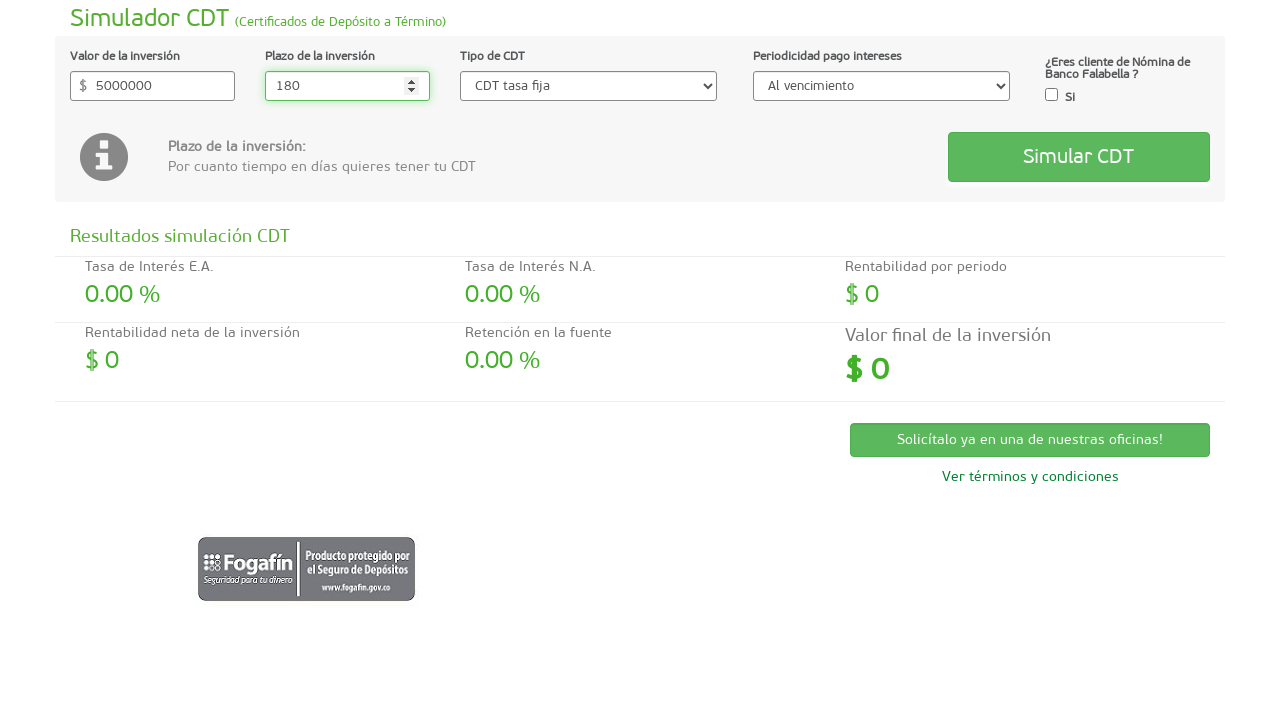

Waited for simulate button to be visible
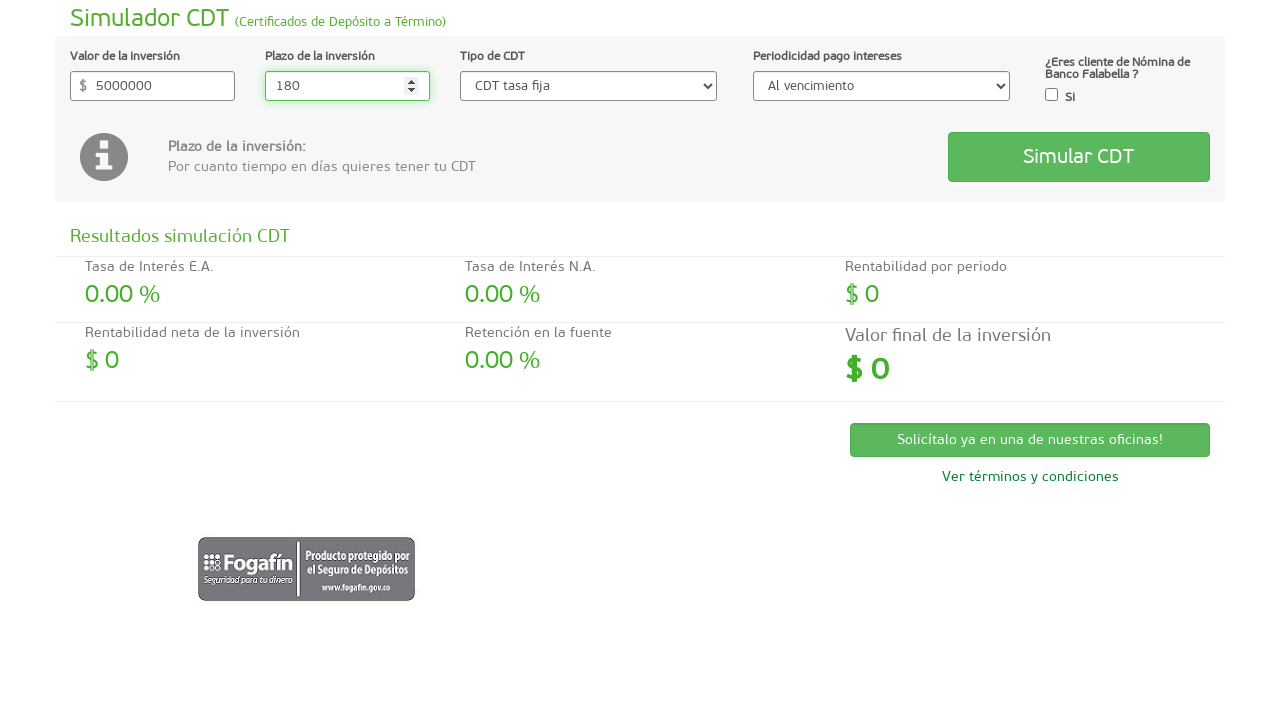

Clicked simulate CDT button to calculate investment results at (1079, 157) on #SimularCDT
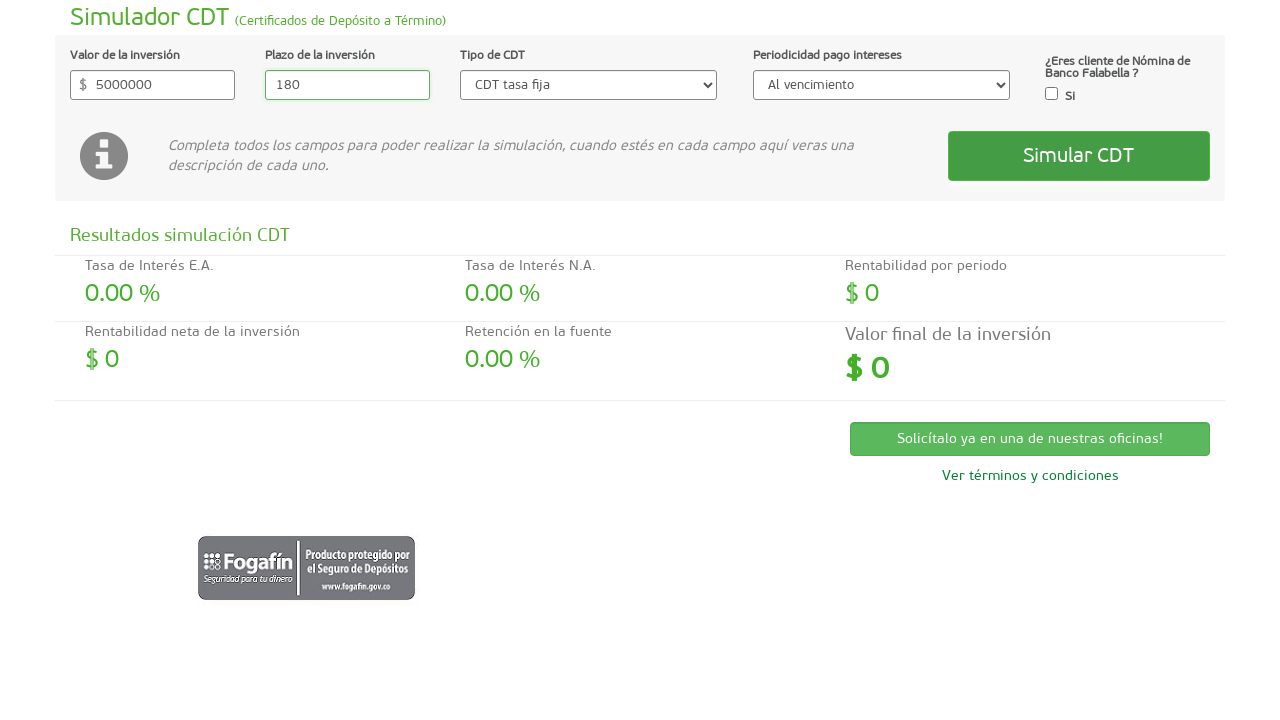

Waited for first results element to be visible
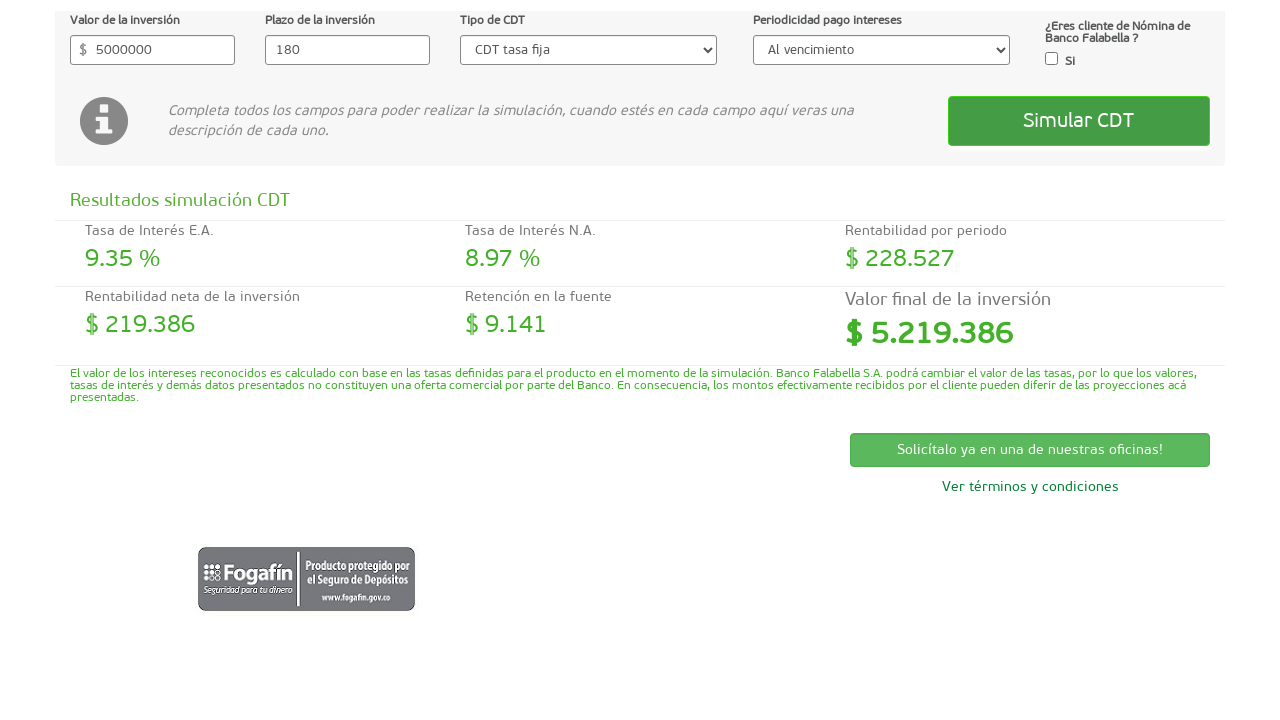

Waited for final results display to be visible
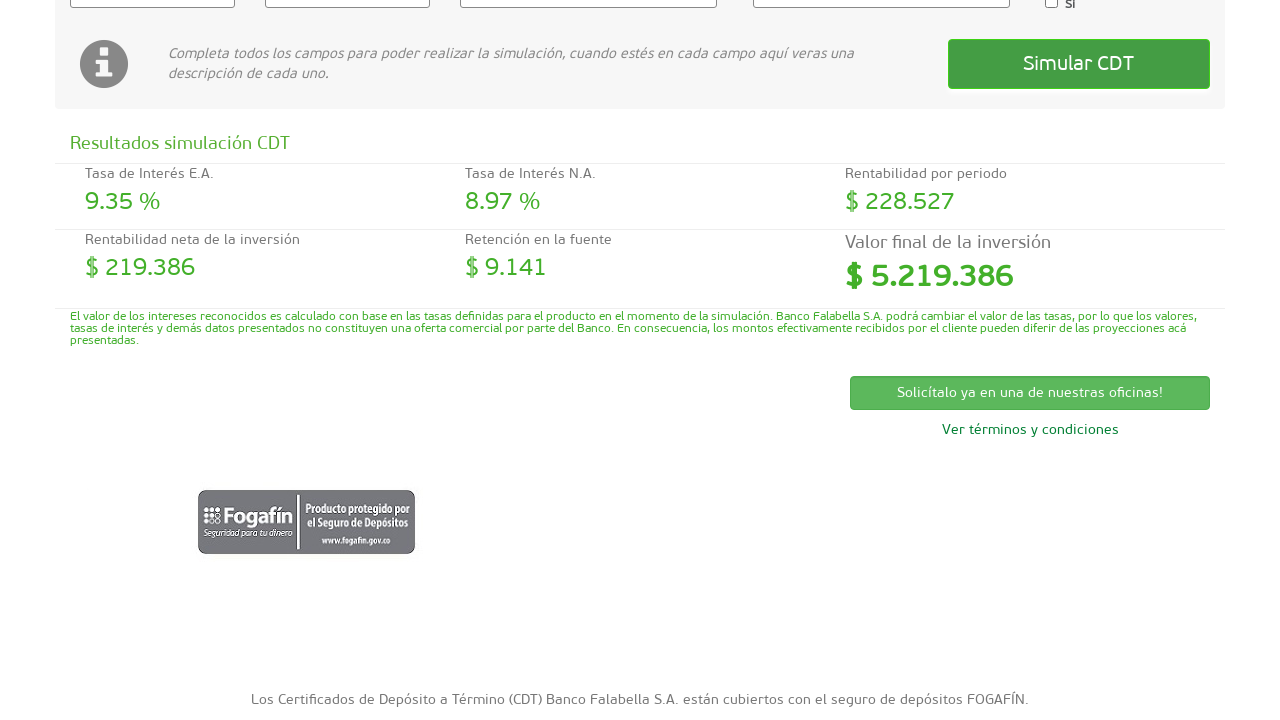

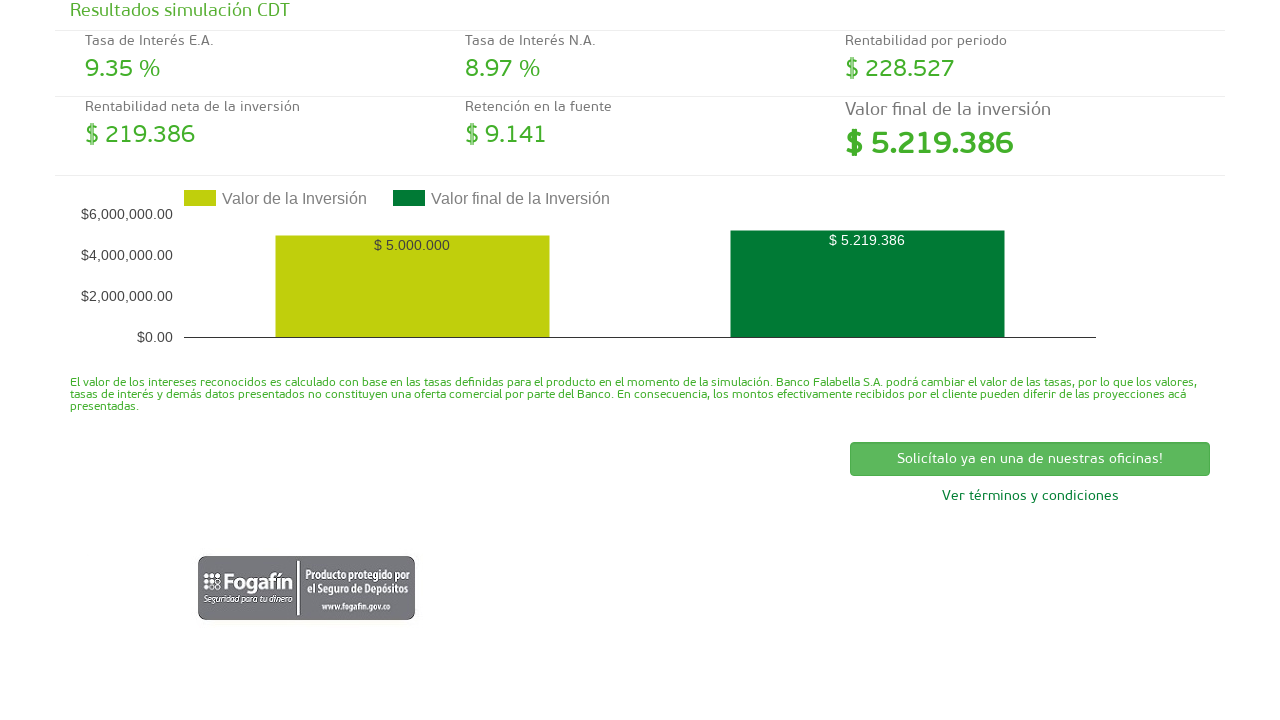